Tests new browser window functionality by clicking a button that opens a new window, switching to it, then closing it and returning to the main window.

Starting URL: https://demoqa.com/browser-windows

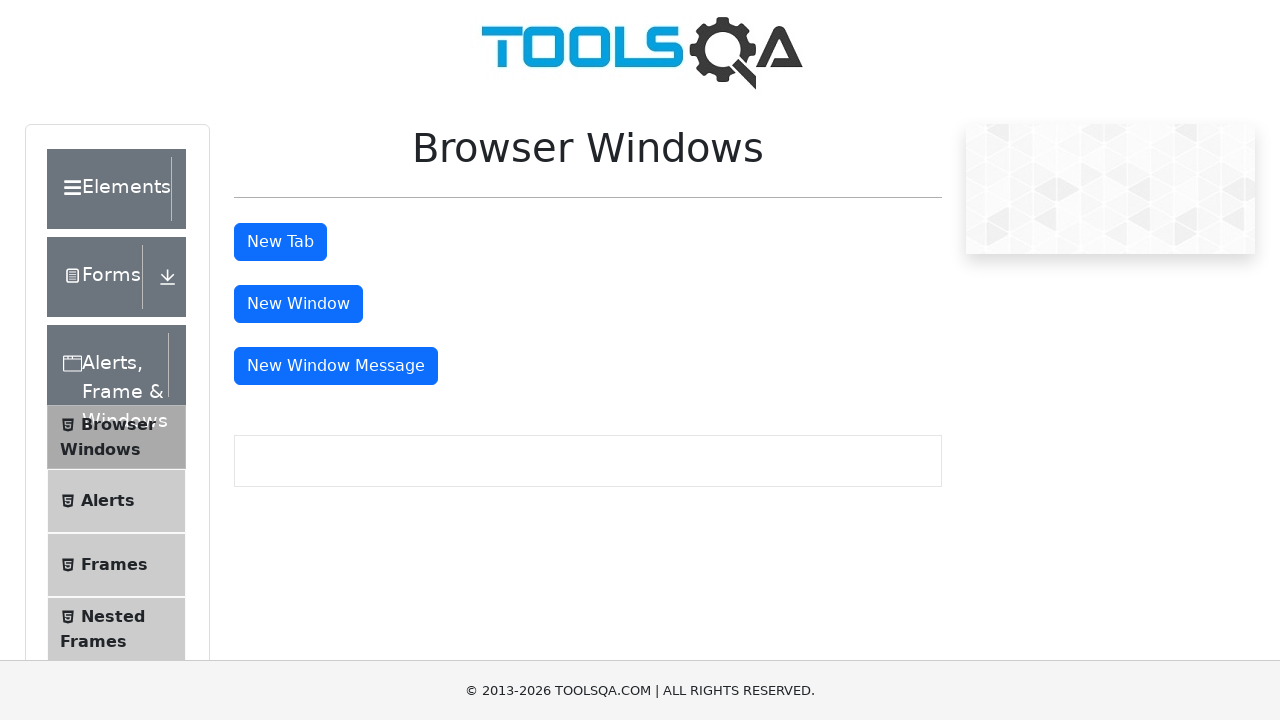

Clicked button to open new window at (298, 304) on #windowButton
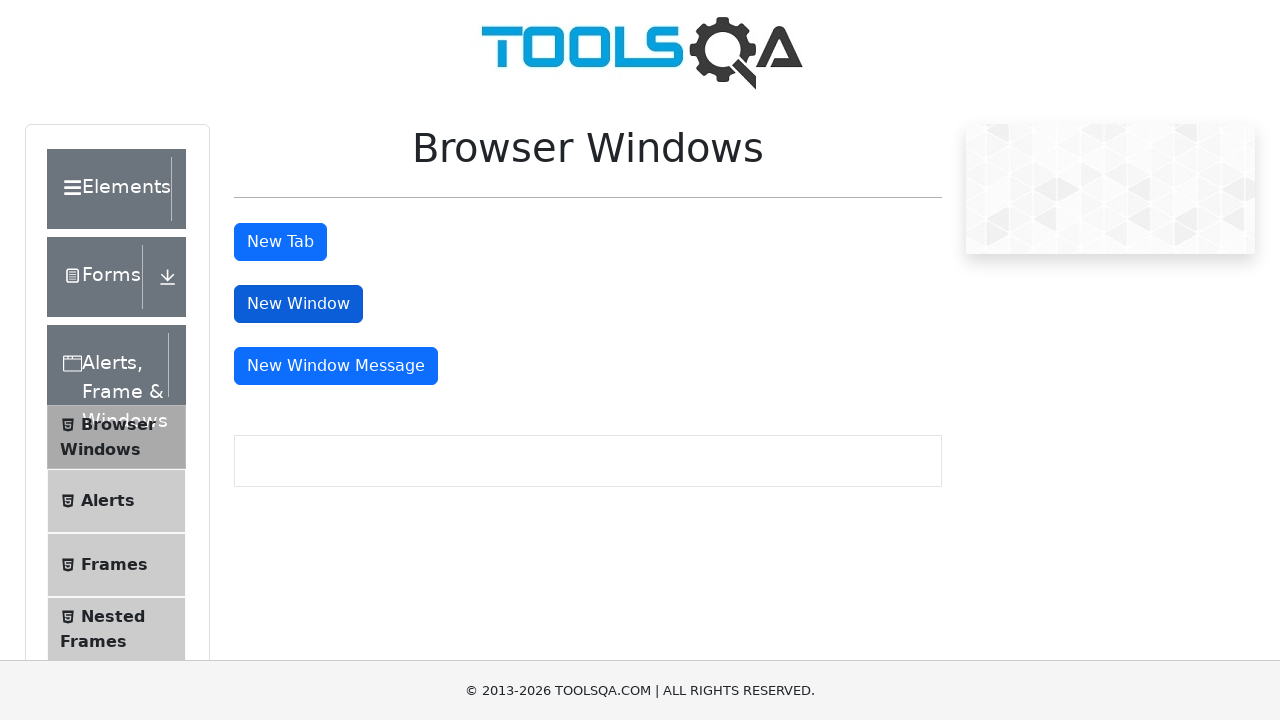

New window opened and captured
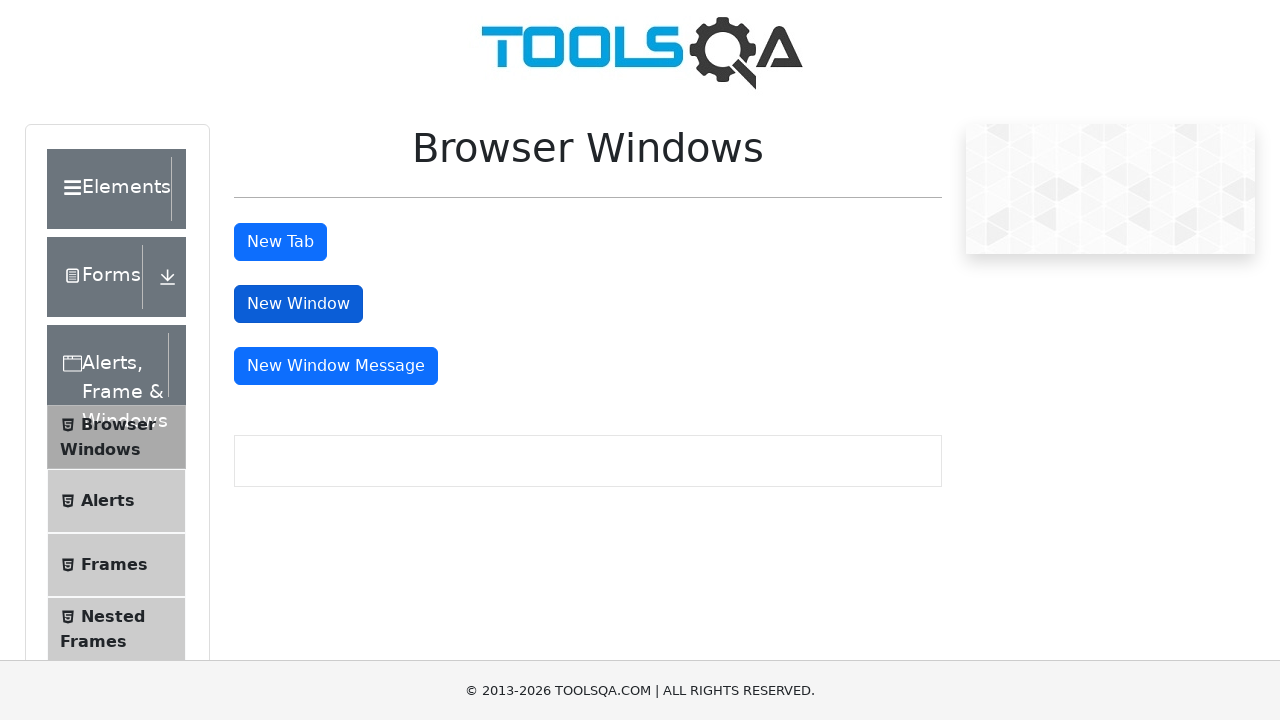

New window loaded completely
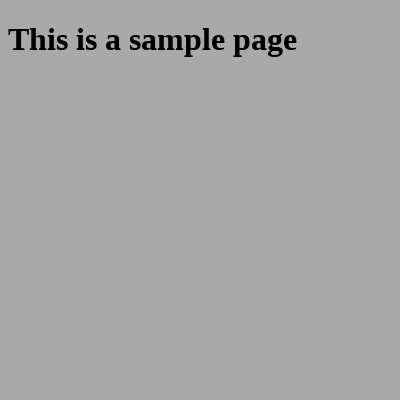

Closed the new window
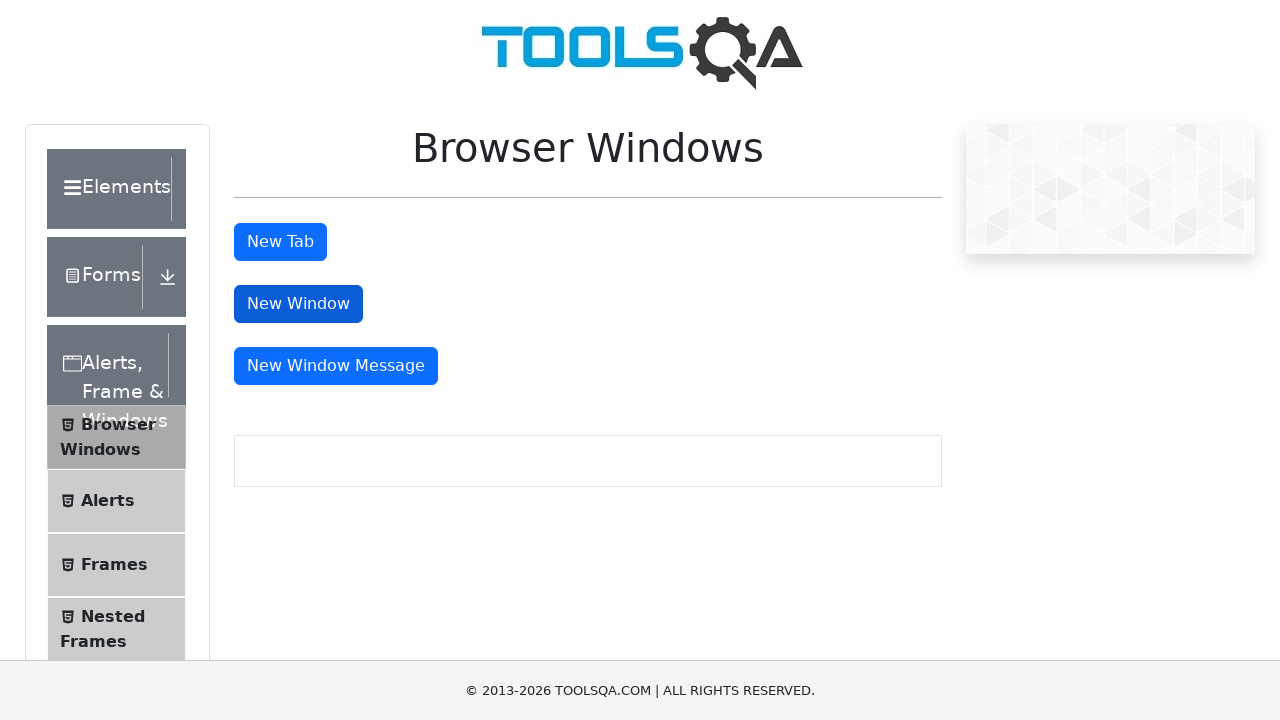

Returned to main window with button visible
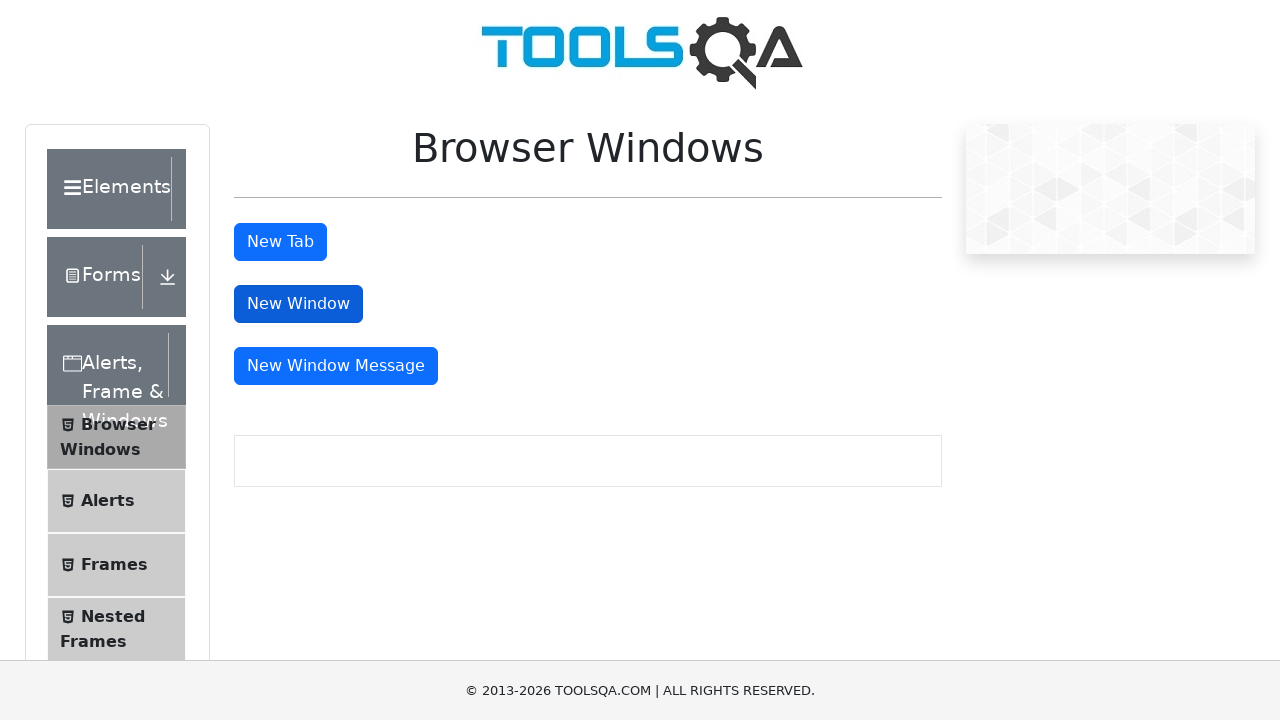

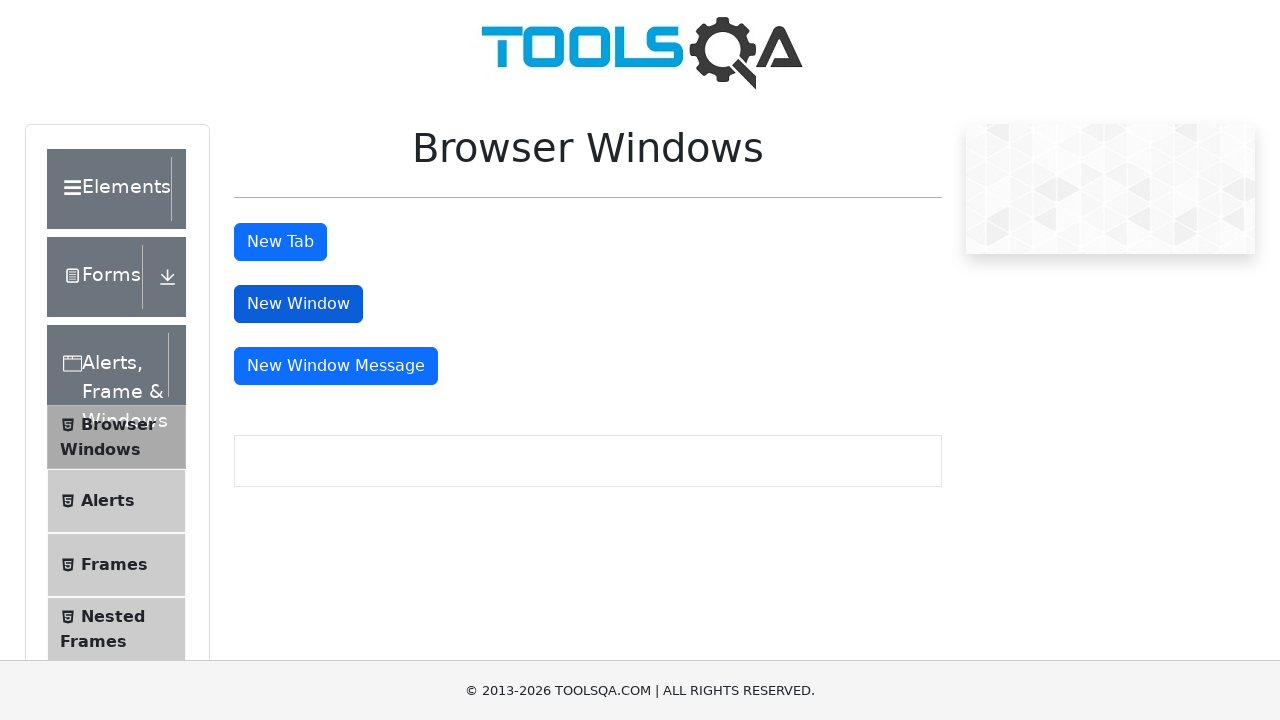